Navigates to Playwright homepage and clicks the "Get Started" link to access documentation.

Starting URL: https://playwright.dev/

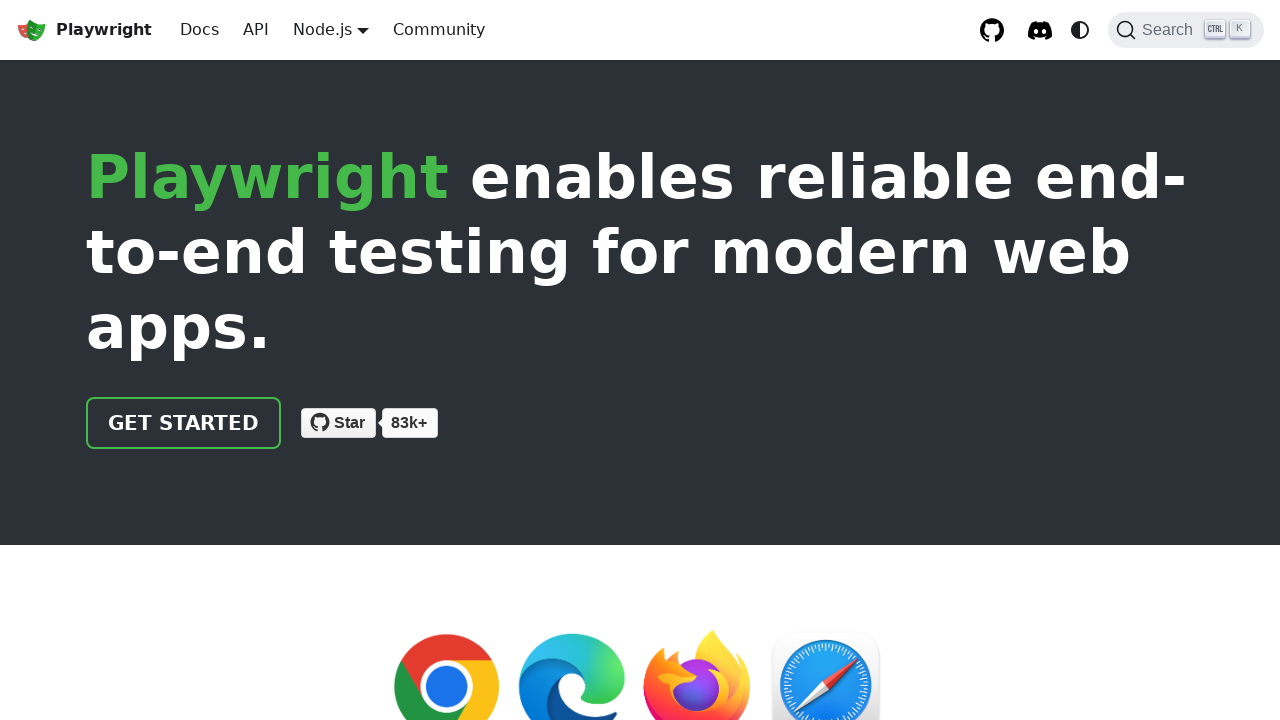

Clicked the 'Get Started' link to access documentation at (184, 423) on internal:text="Get Started"i
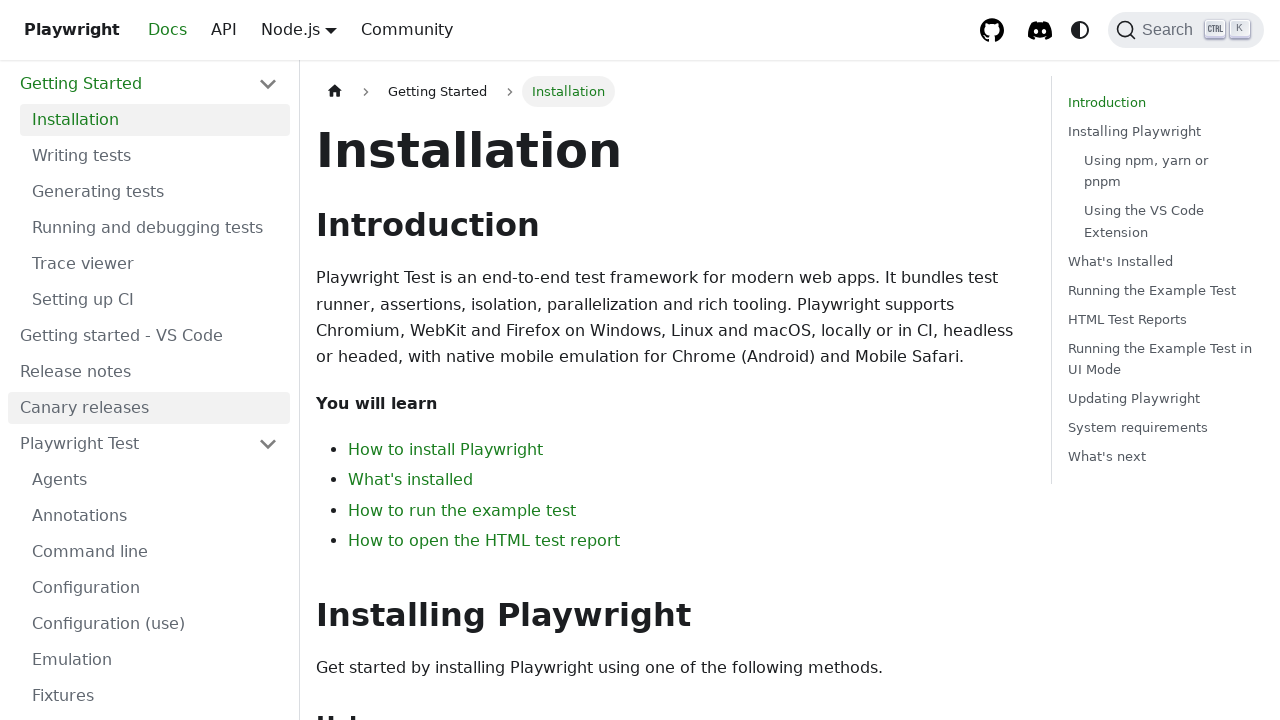

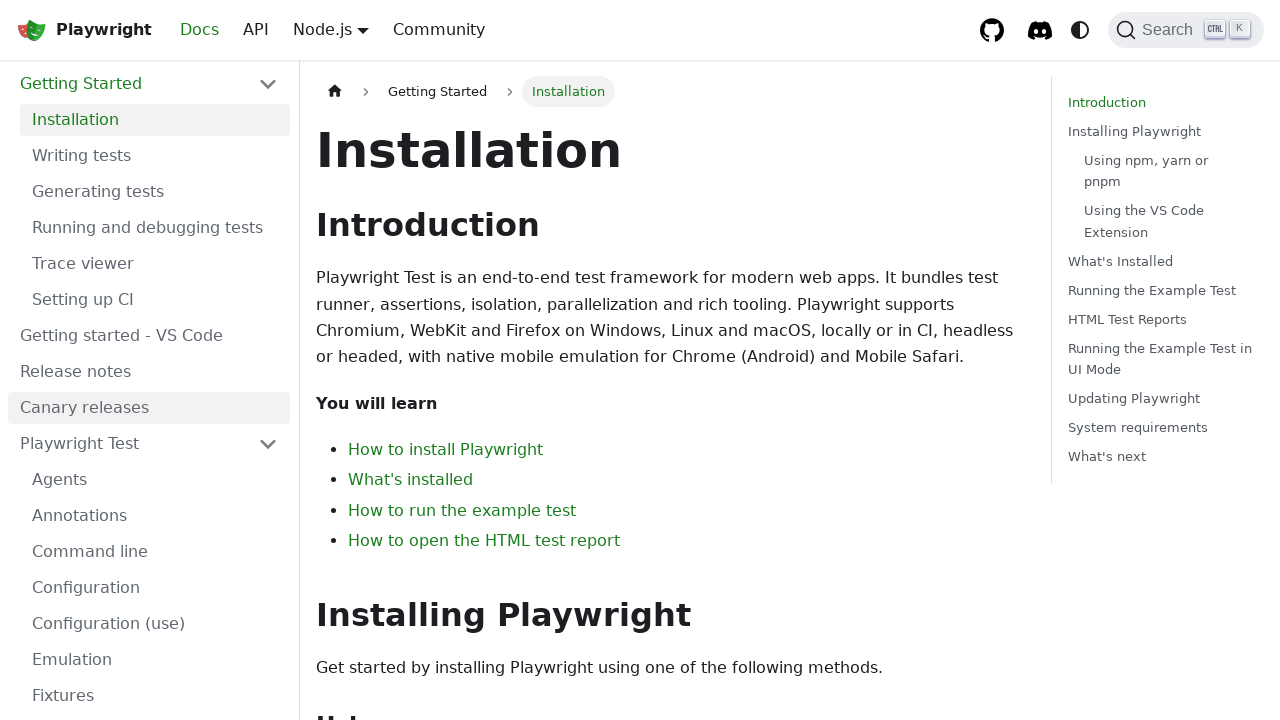